Tests dropdown/select element interaction by locating a dropdown menu and selecting options using different selection methods (by index, by visible text, by value), and verifying the dropdown options are accessible.

Starting URL: https://syntaxprojects.com/basic-select-dropdown-demo.php

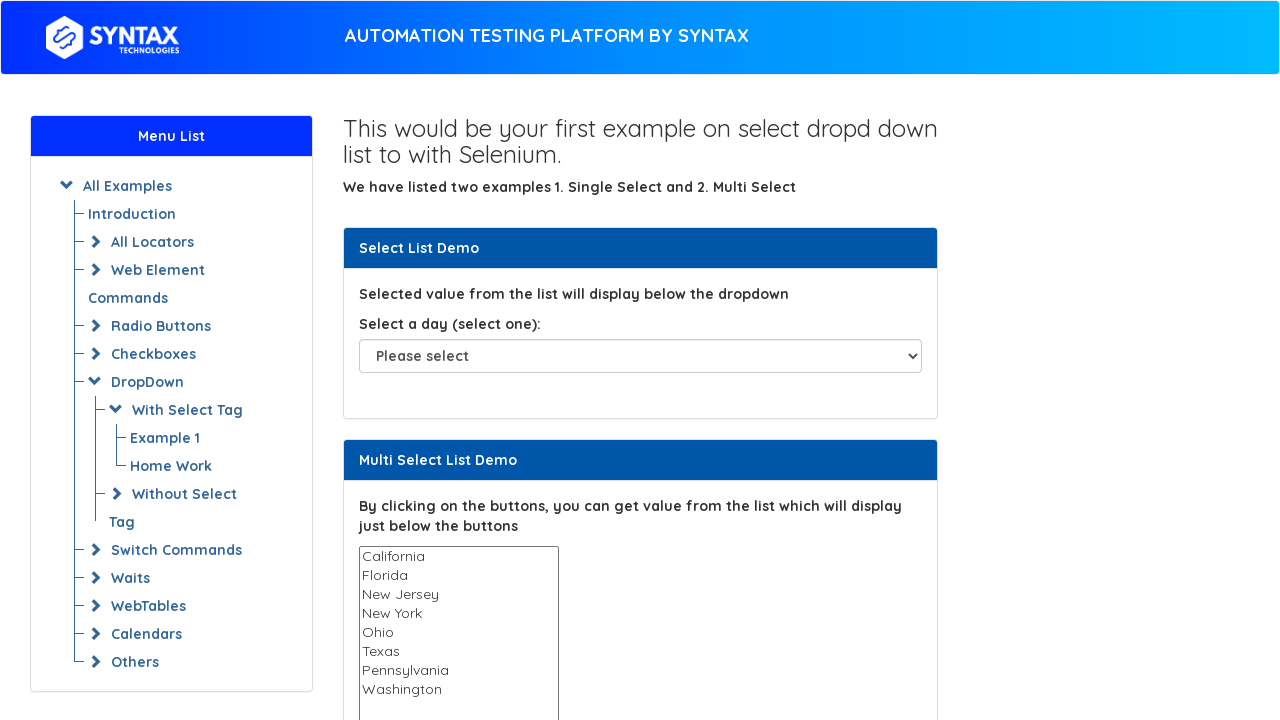

Dropdown element 'select#select-demo' is present on the page
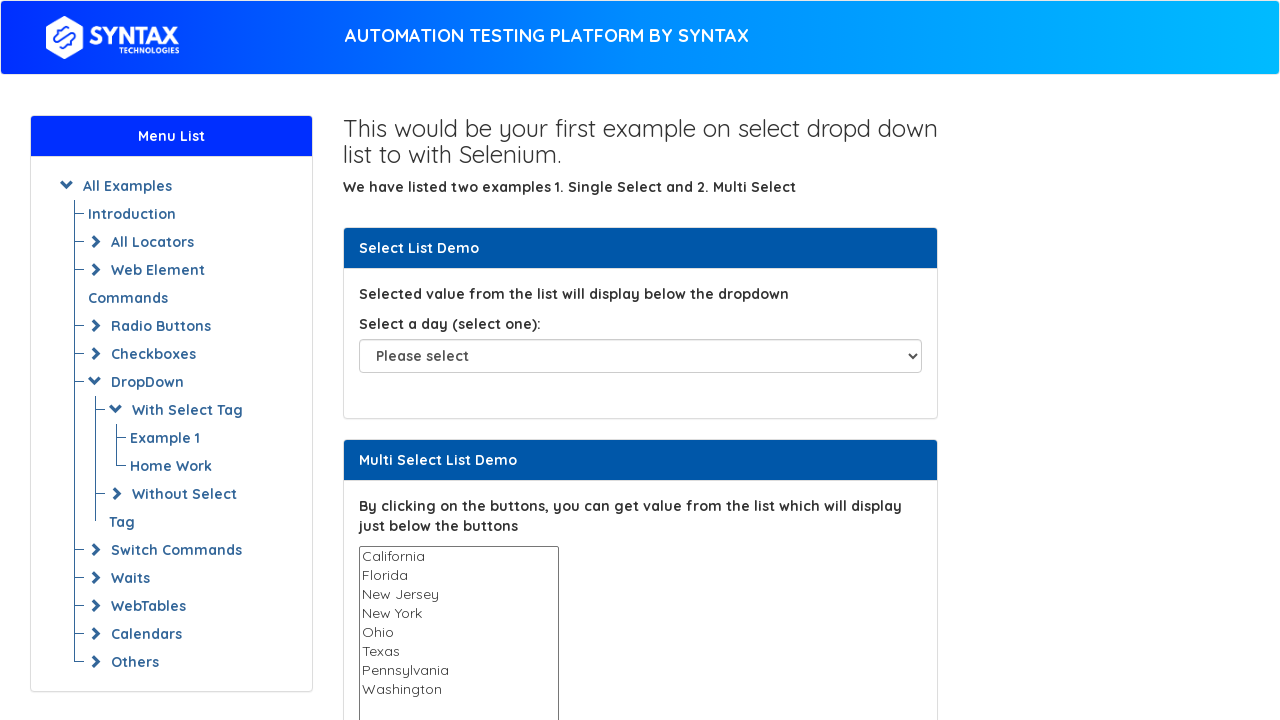

Selected dropdown option by index 1 (Monday) on select#select-demo
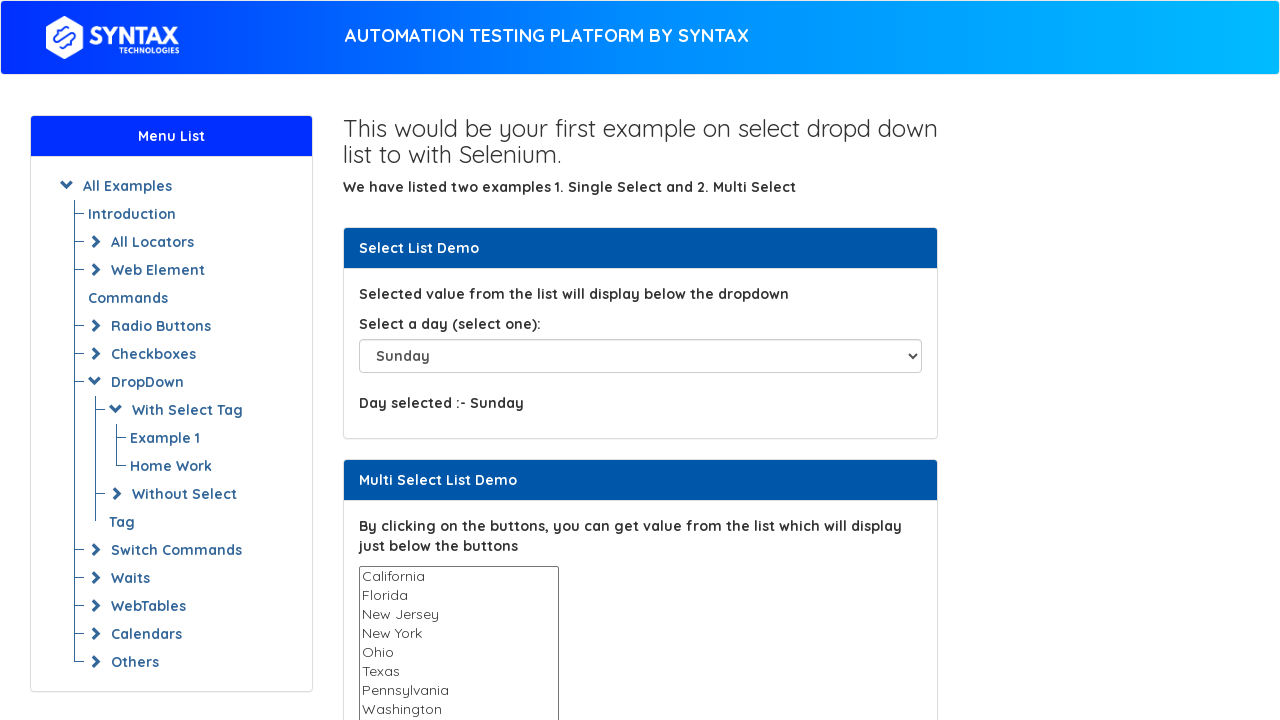

Waited 500ms for selection to register
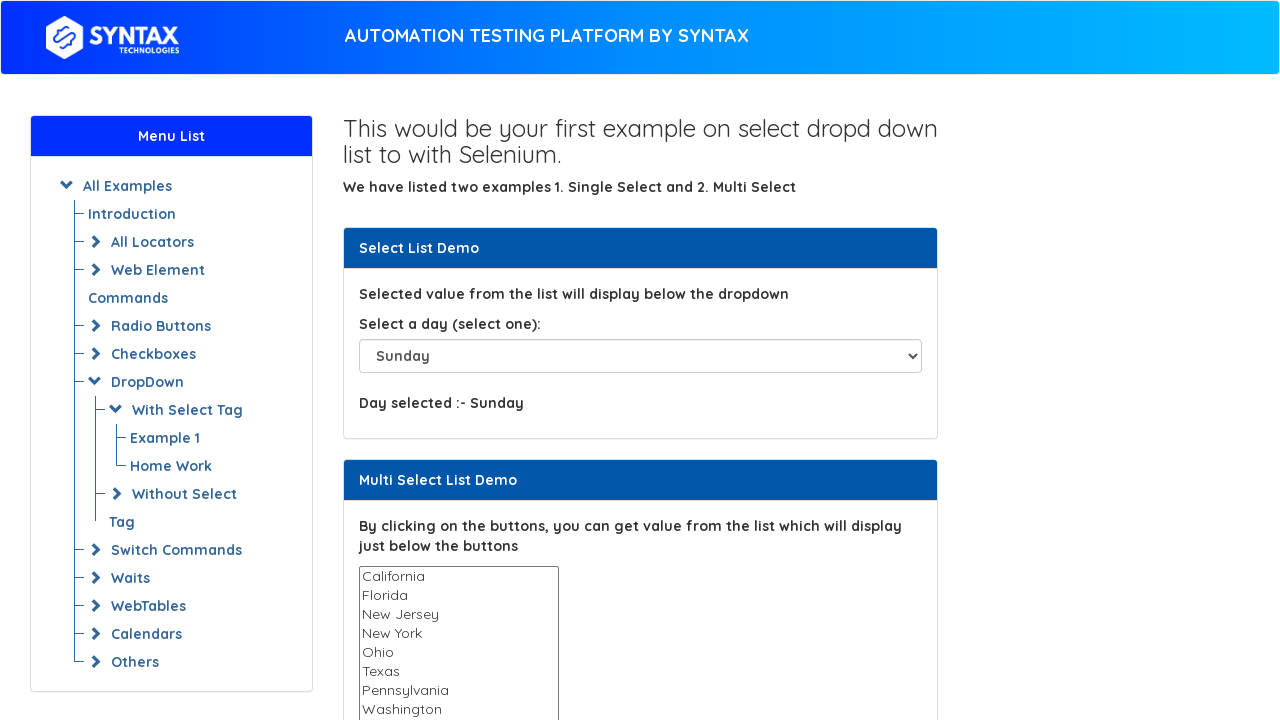

Selected dropdown option by visible text 'Thursday' on select#select-demo
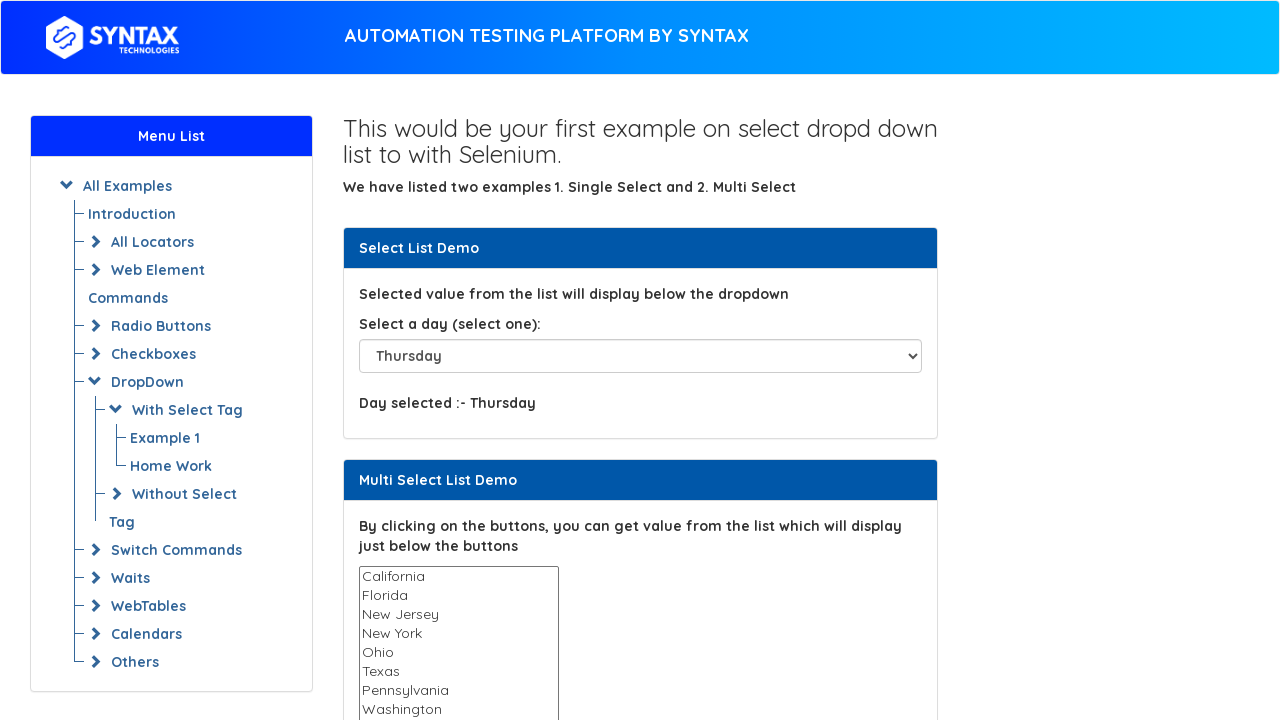

Waited 500ms for selection to register
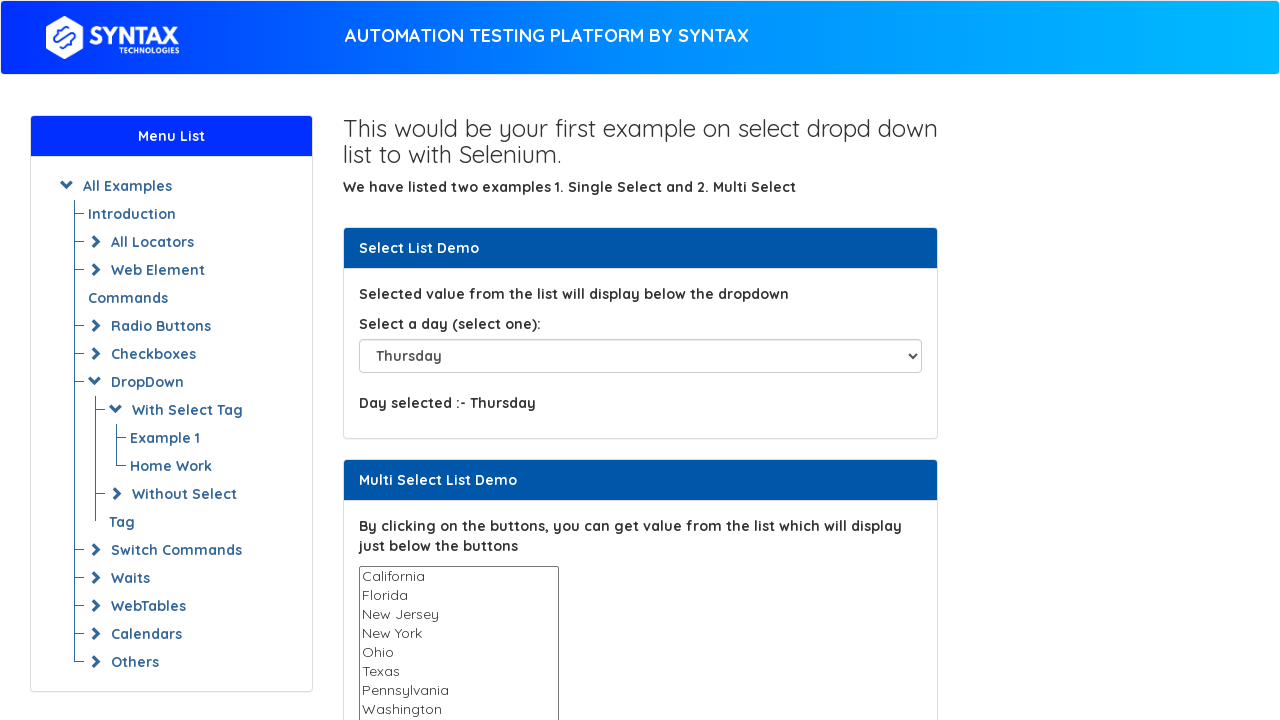

Selected dropdown option by value 'Wednesday' on select#select-demo
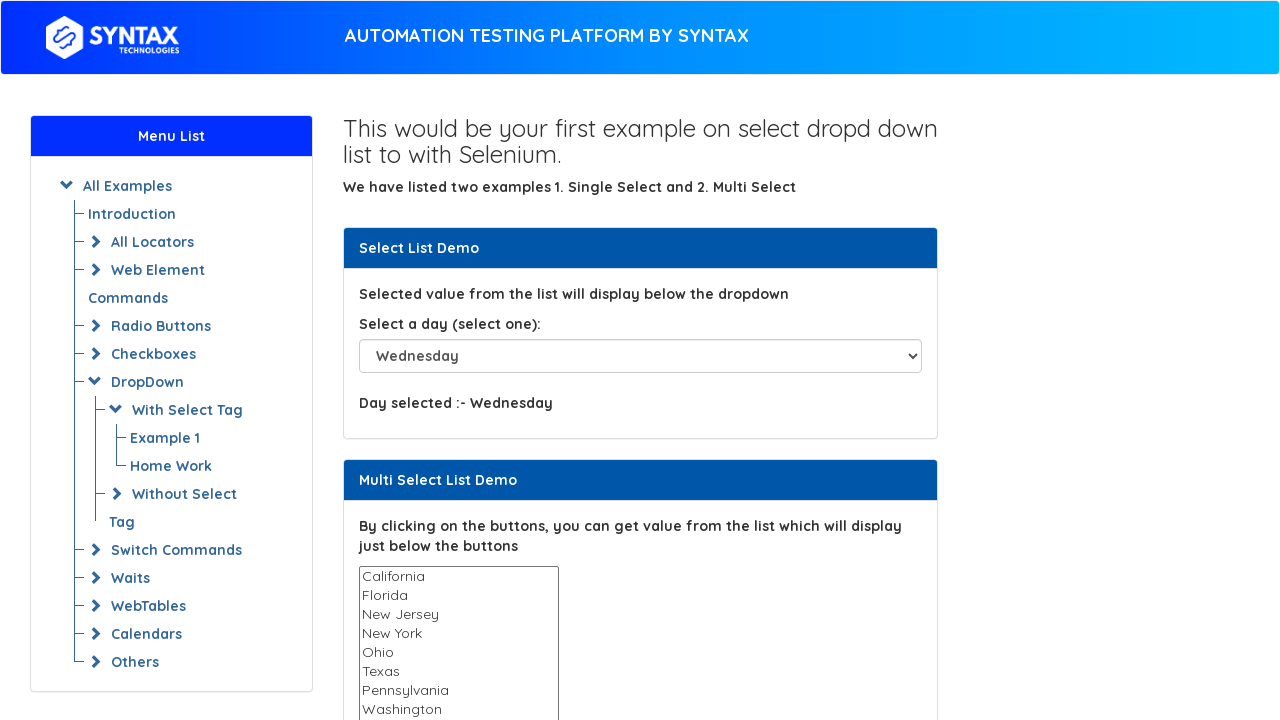

Verified dropdown element is still present and interactive
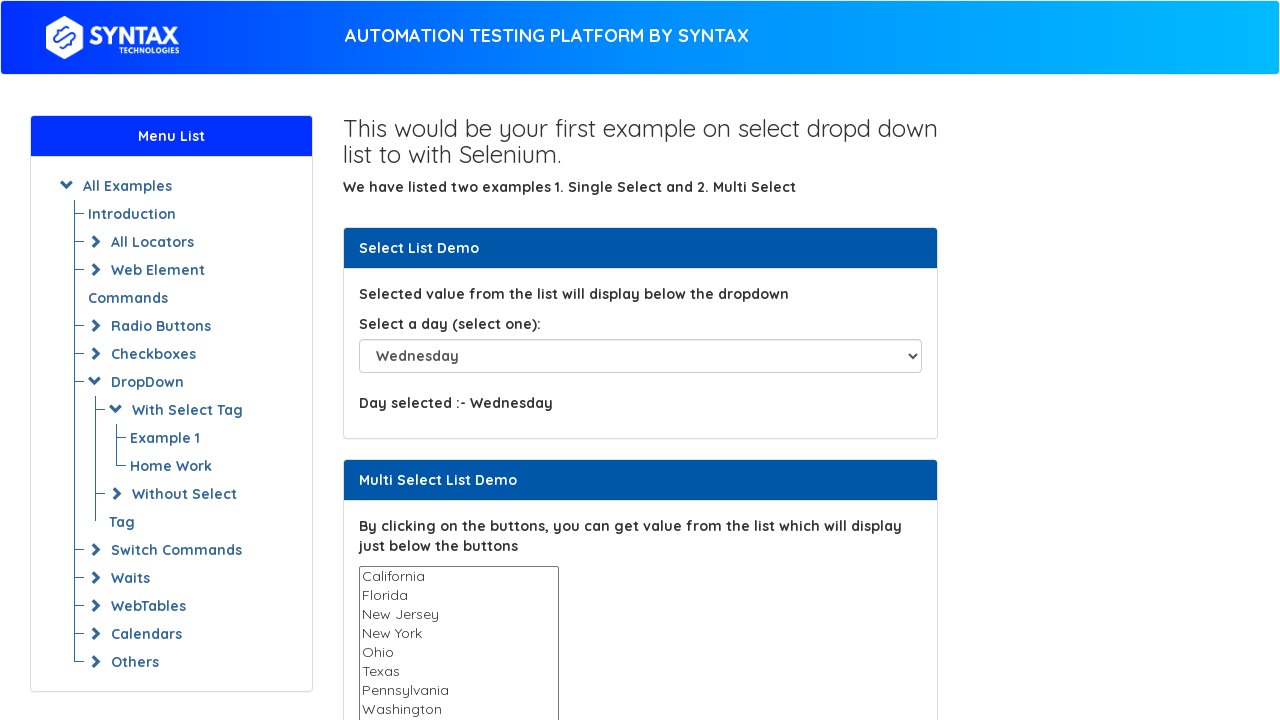

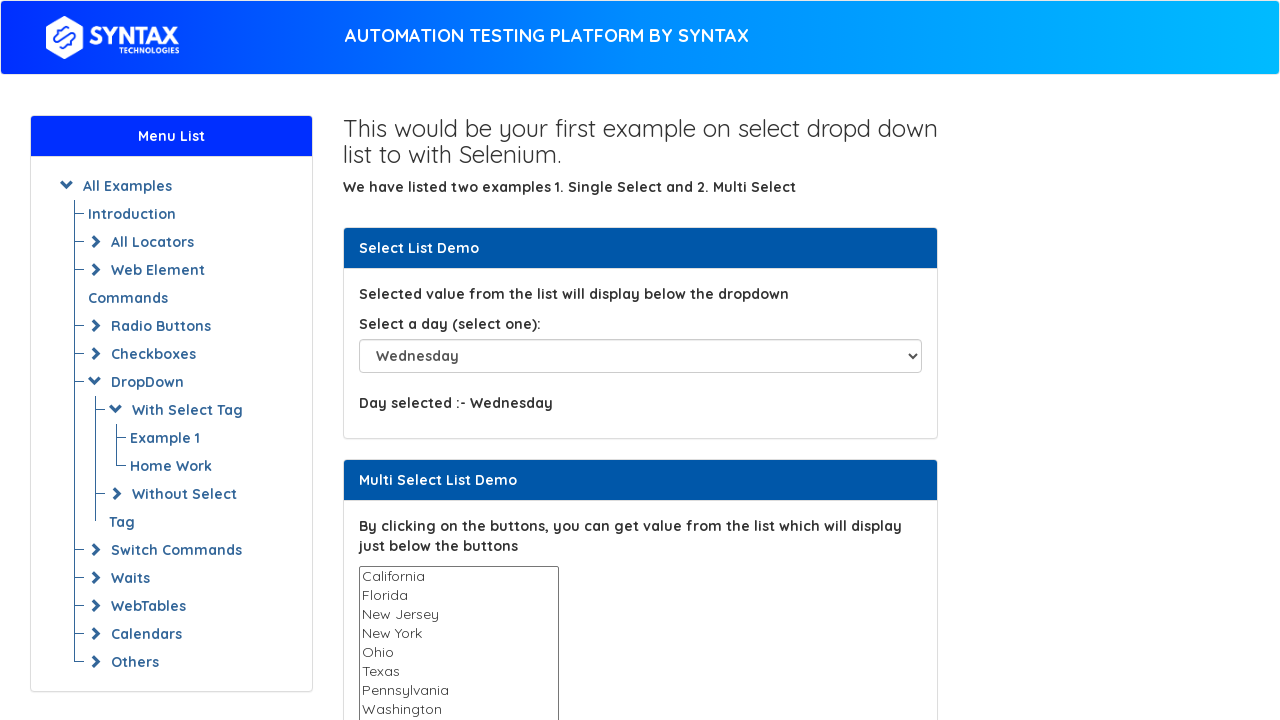